Navigates to the OrangeHRM login page and verifies page properties like title and URL are accessible

Starting URL: https://opensource-demo.orangehrmlive.com/web/index.php/auth/login

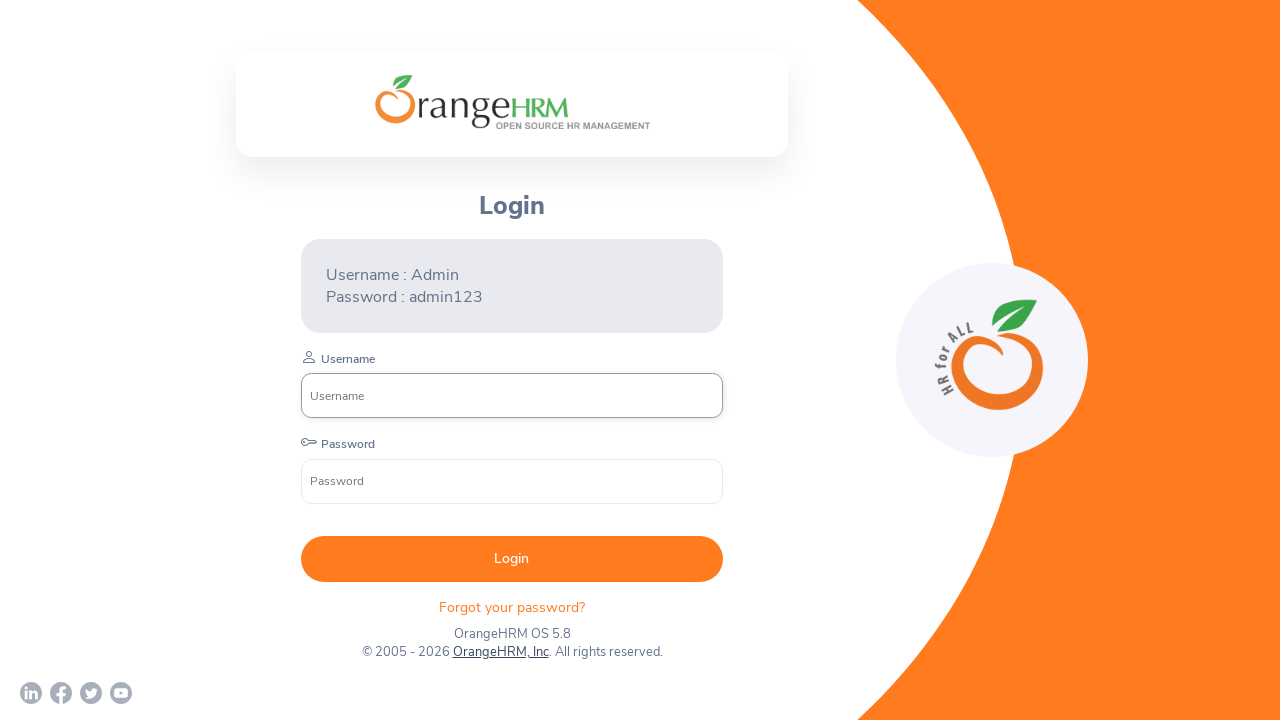

Waited for page to load (domcontentloaded state)
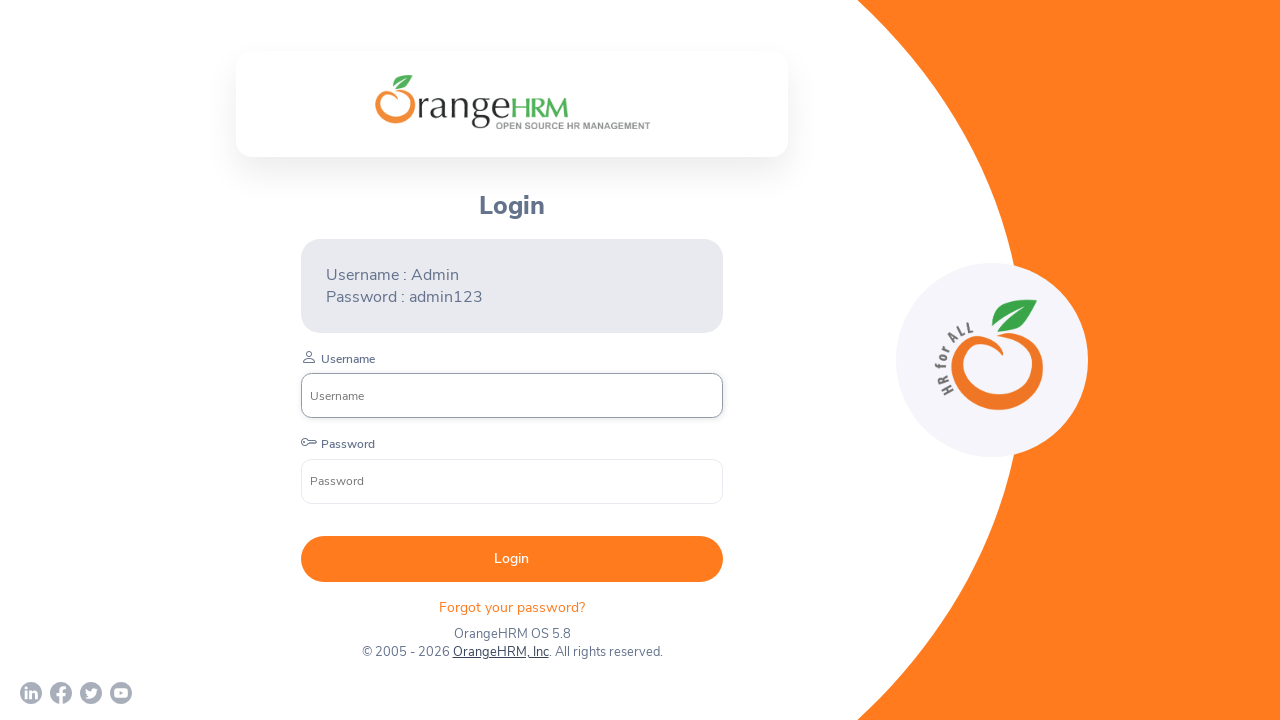

Retrieved page title: OrangeHRM
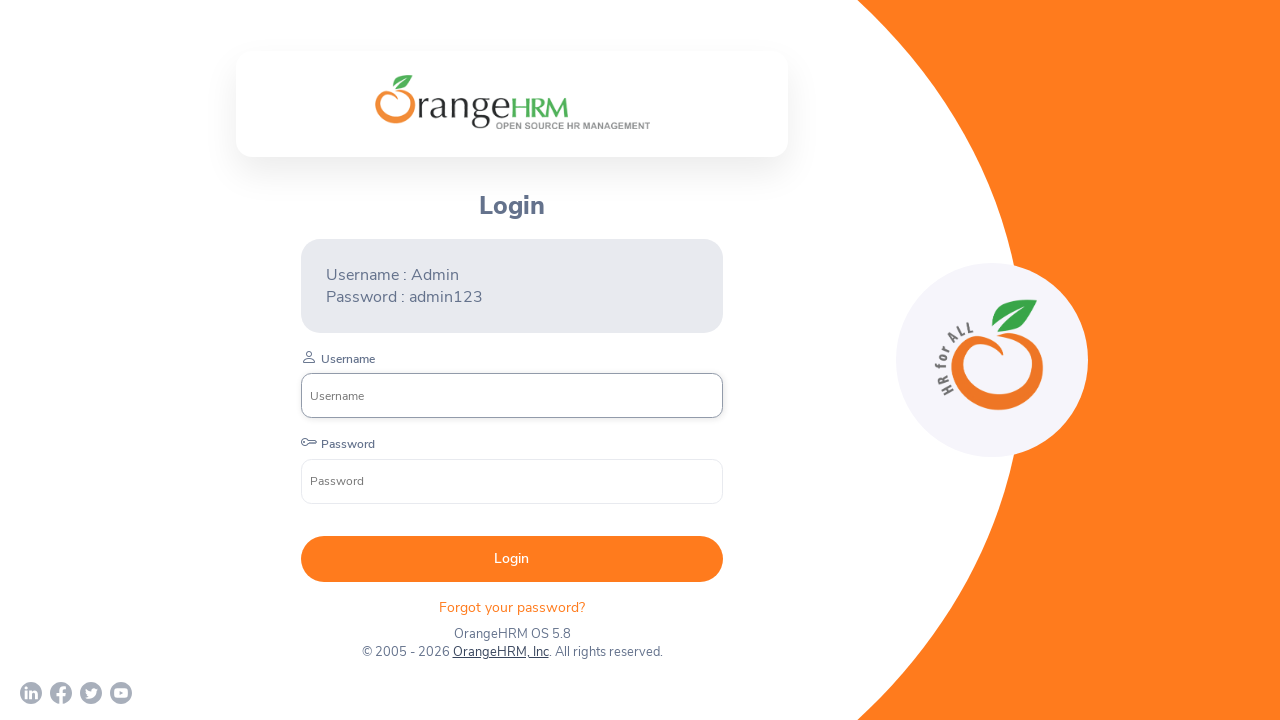

Retrieved current URL: https://opensource-demo.orangehrmlive.com/web/index.php/auth/login
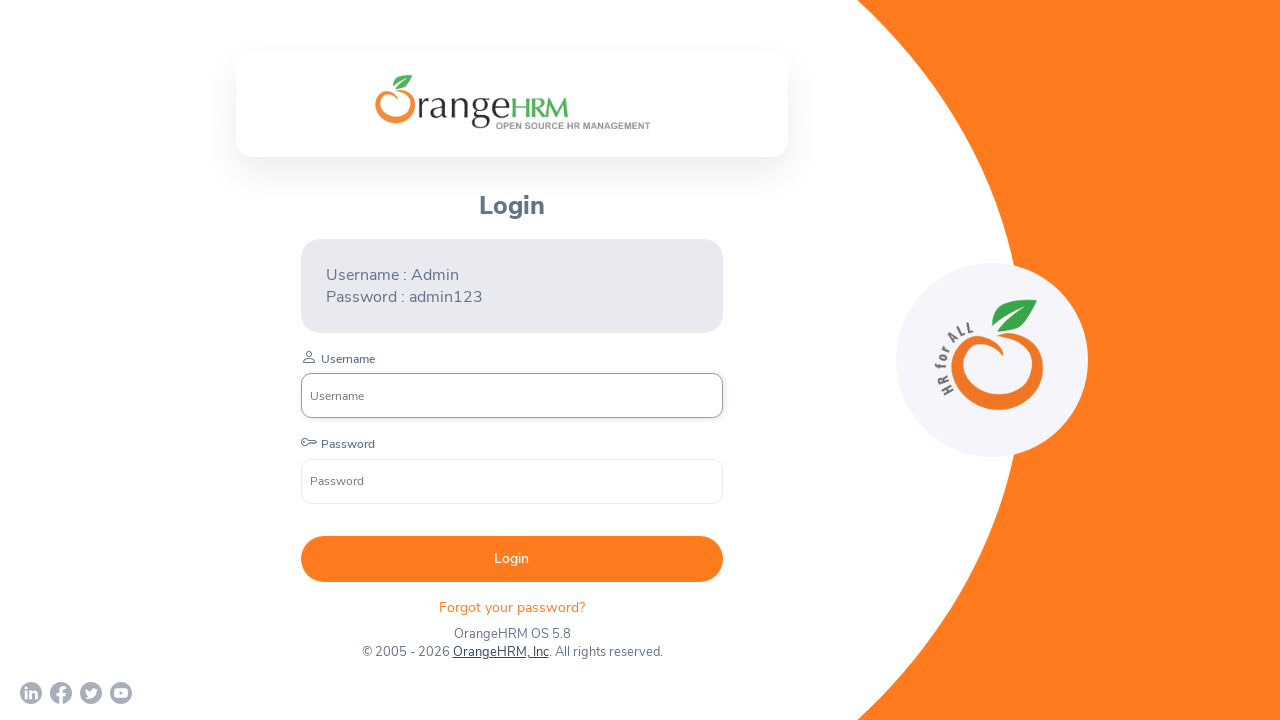

Retrieved page content (HTML source)
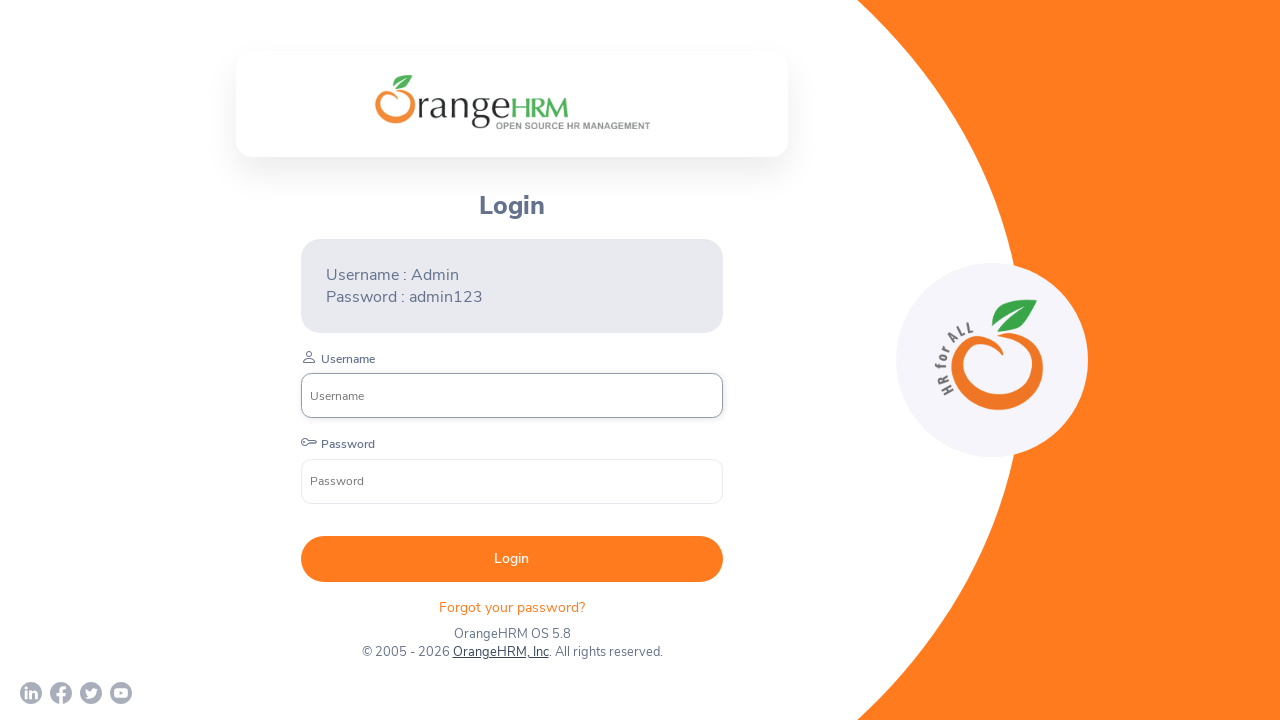

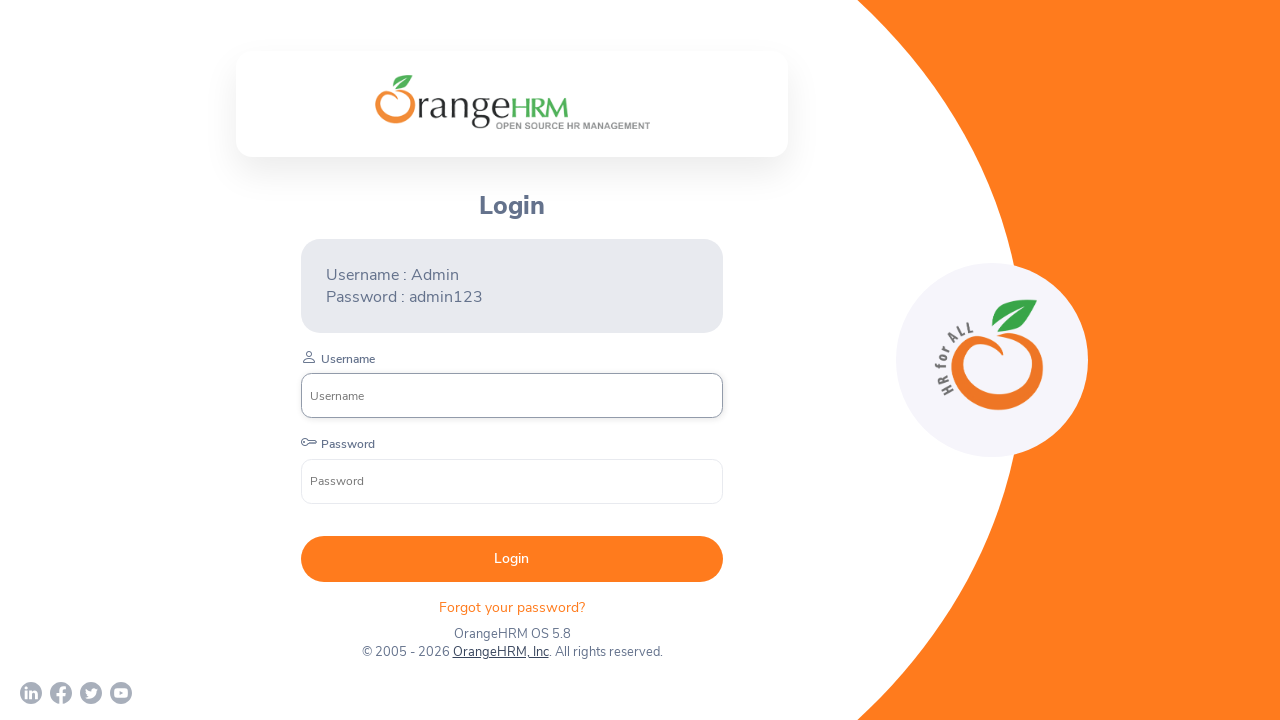